Tests file upload functionality by selecting a file, clicking the upload button, and verifying the uploaded file name is displayed

Starting URL: http://the-internet.herokuapp.com/upload

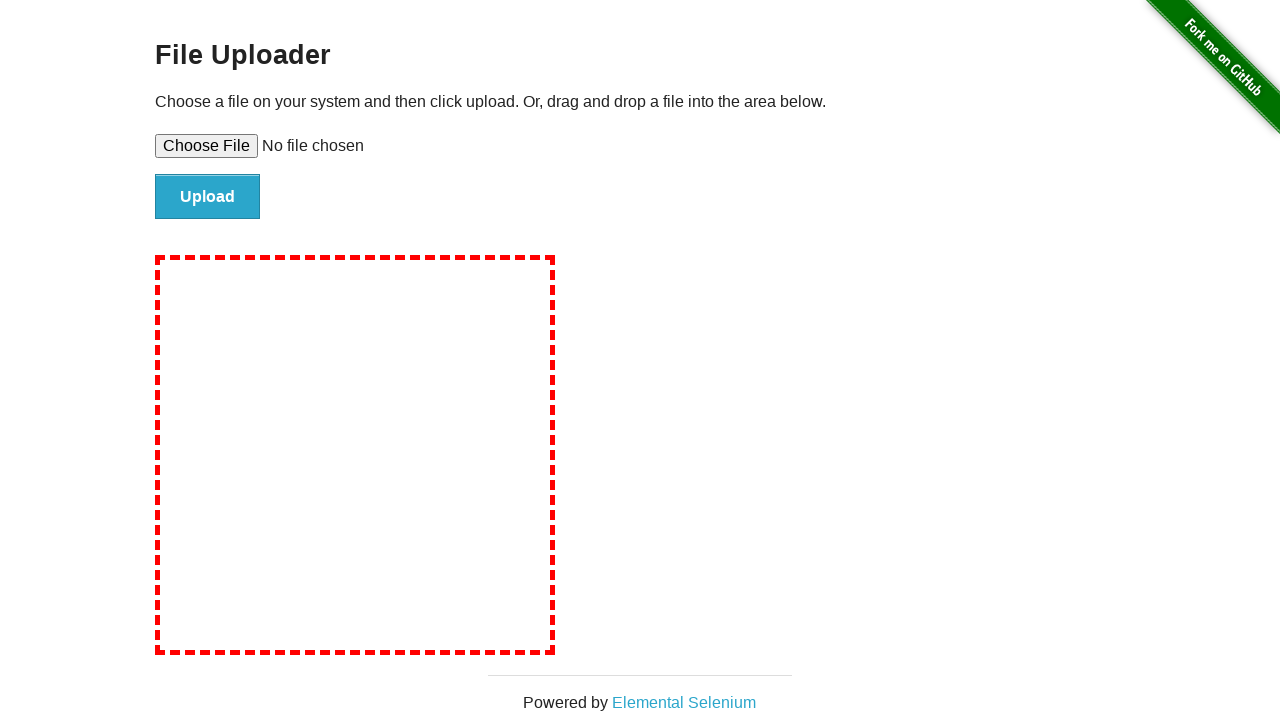

Selected test_upload_document.txt file for upload
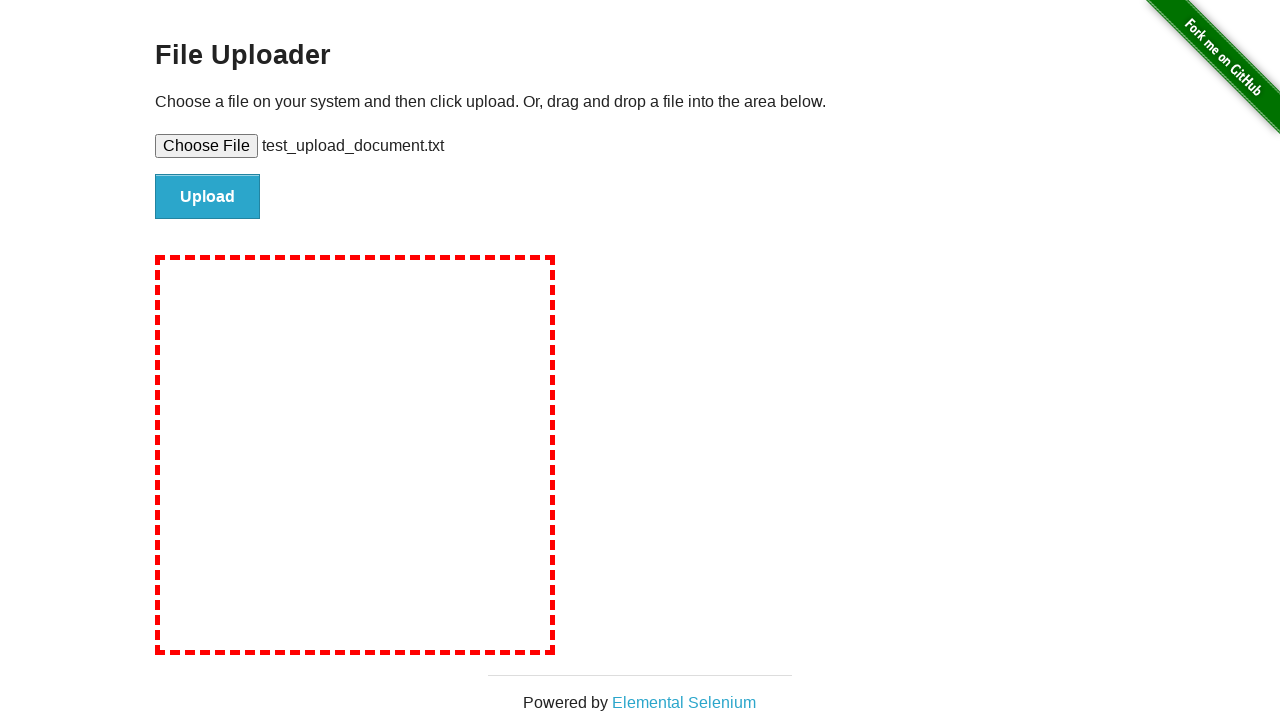

Clicked file upload submit button at (208, 197) on #file-submit
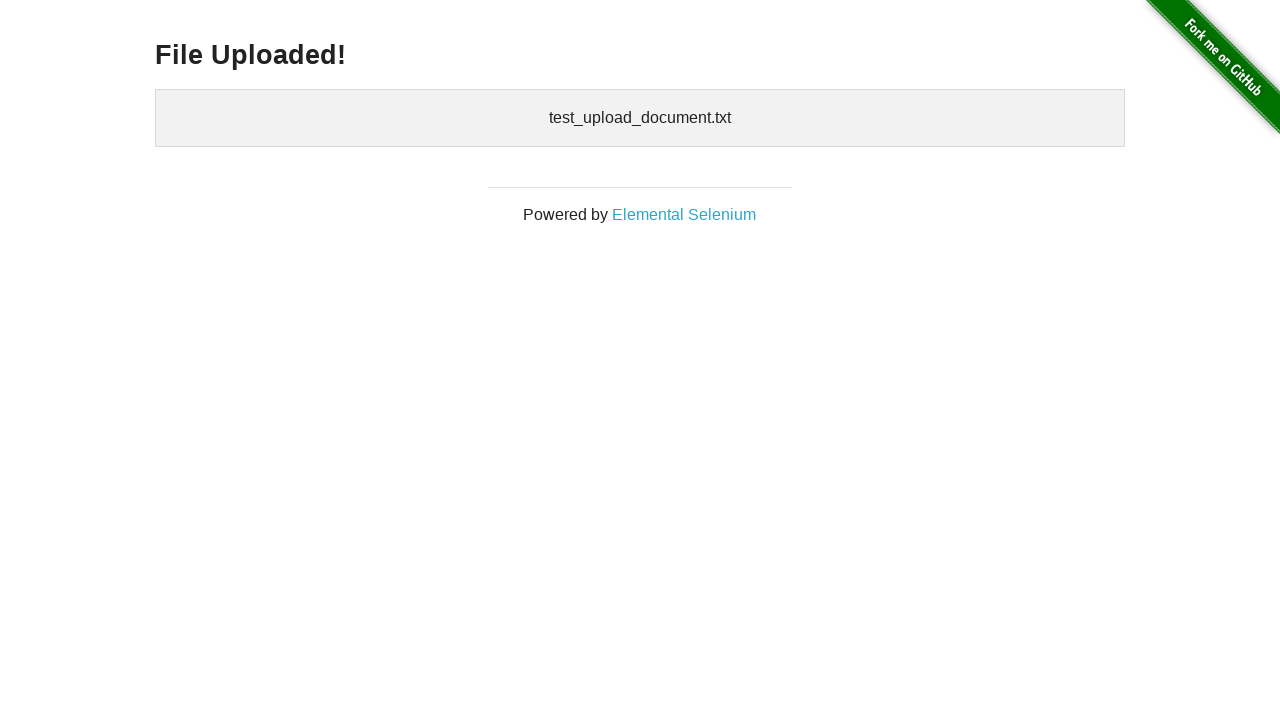

Upload completed and uploaded file name displayed
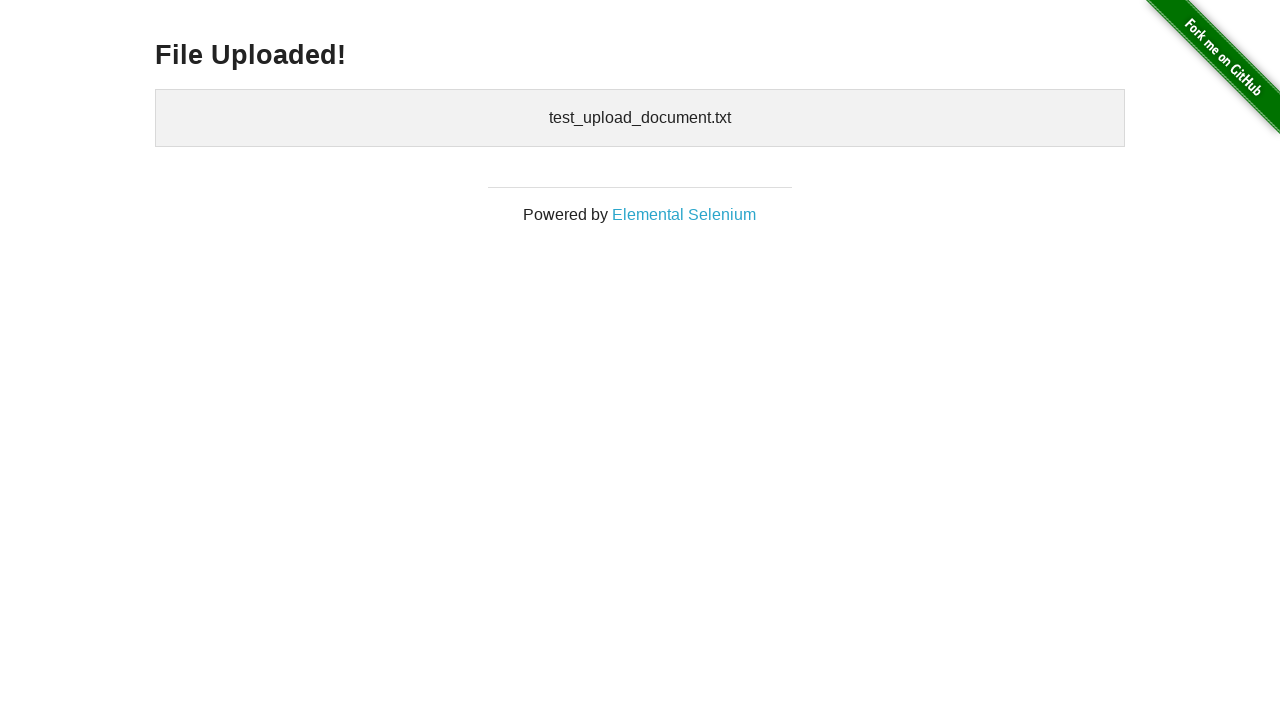

Cleaned up temporary test file
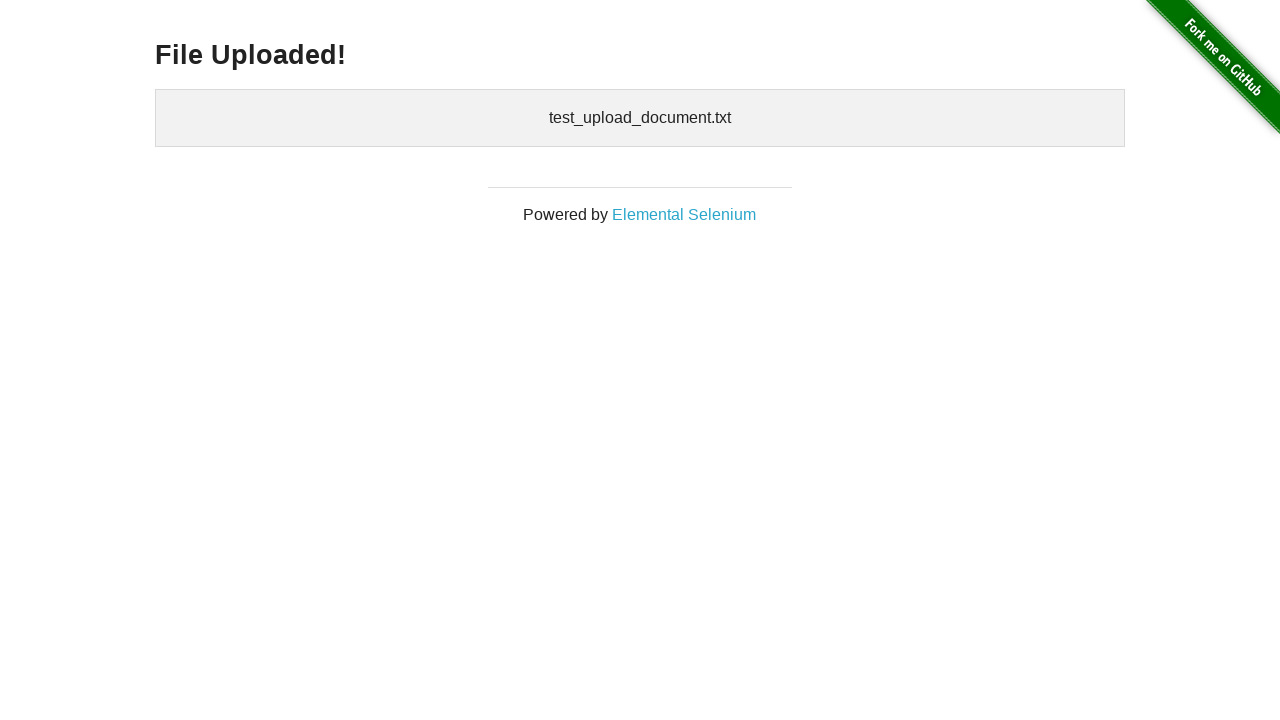

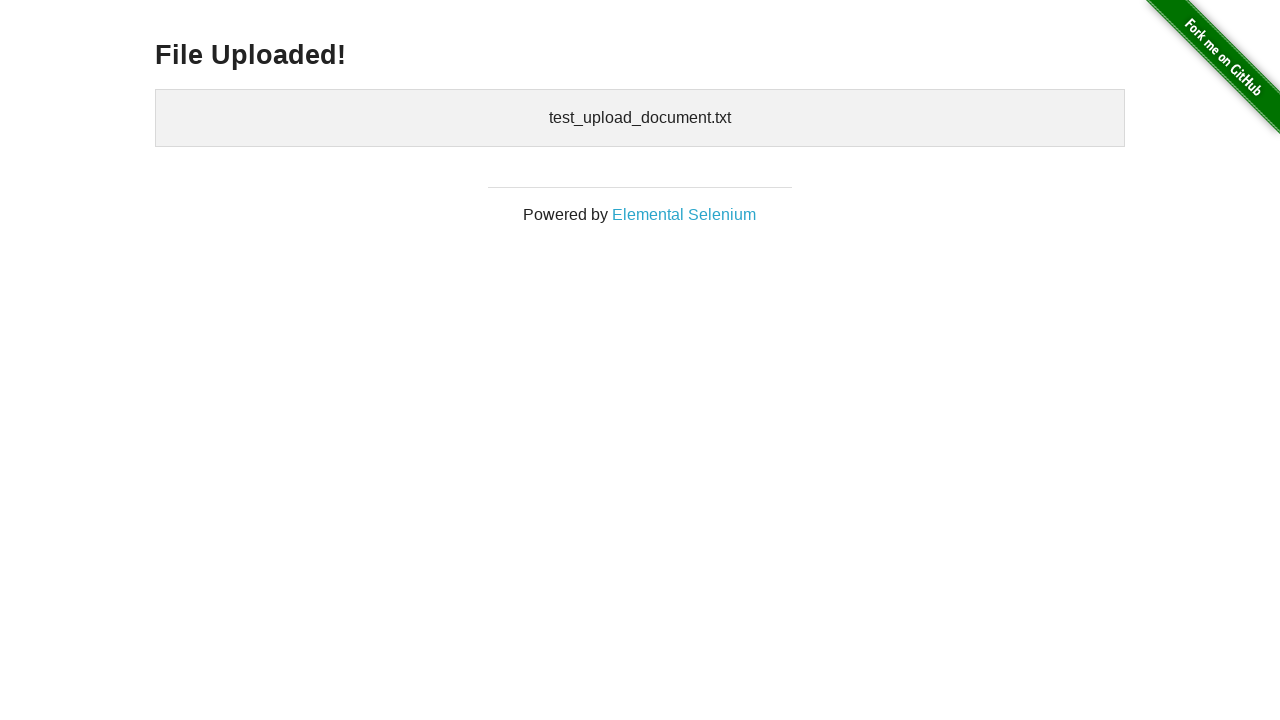